Tests checkbox functionality by clicking a checkbox twice to verify selection/deselection behavior and counts total checkboxes on the page

Starting URL: https://rahulshettyacademy.com/AutomationPractice/

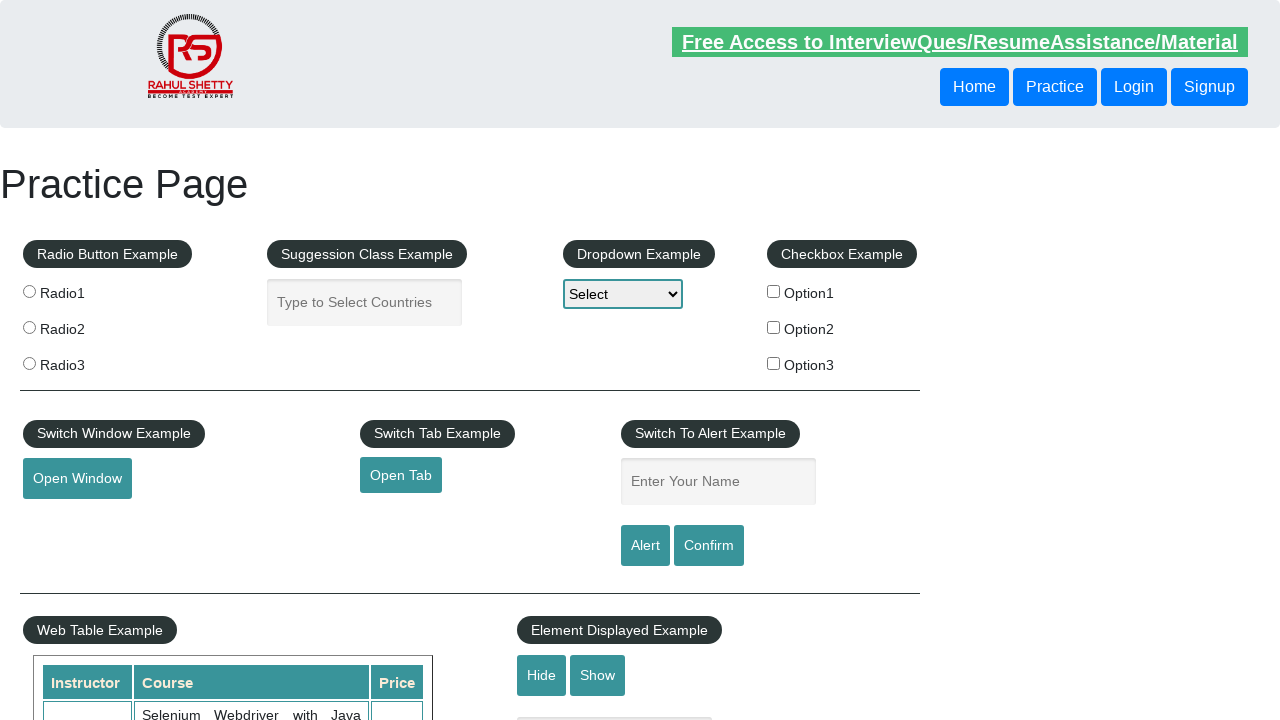

Clicked checkbox #checkBoxOption1 to select it at (774, 291) on #checkBoxOption1
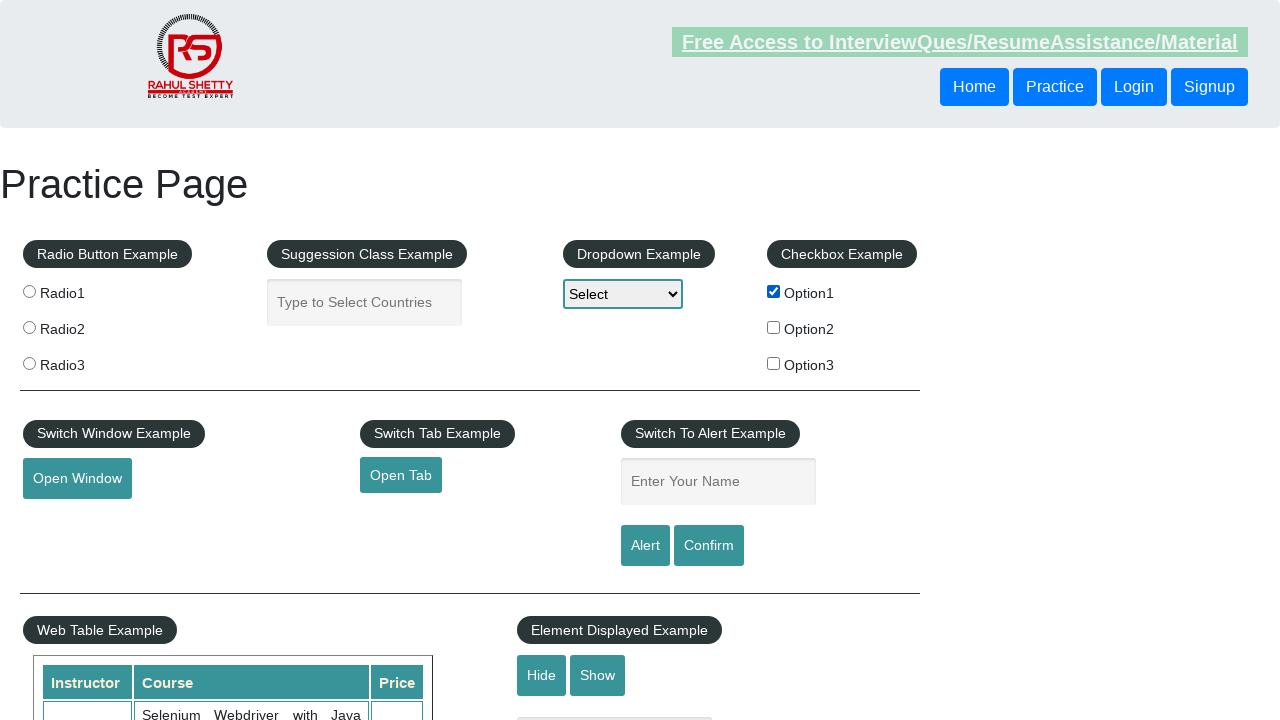

Clicked checkbox #checkBoxOption1 again to deselect it at (774, 291) on #checkBoxOption1
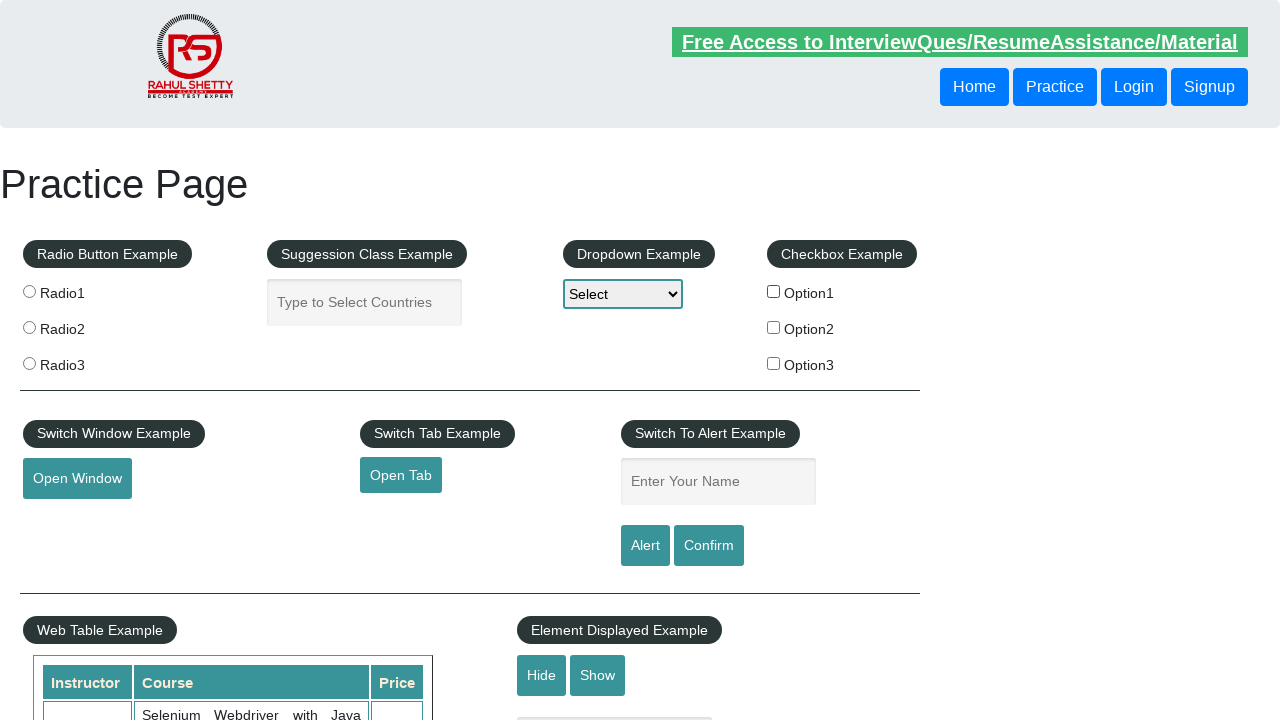

Located checkbox #checkBoxOption1 element
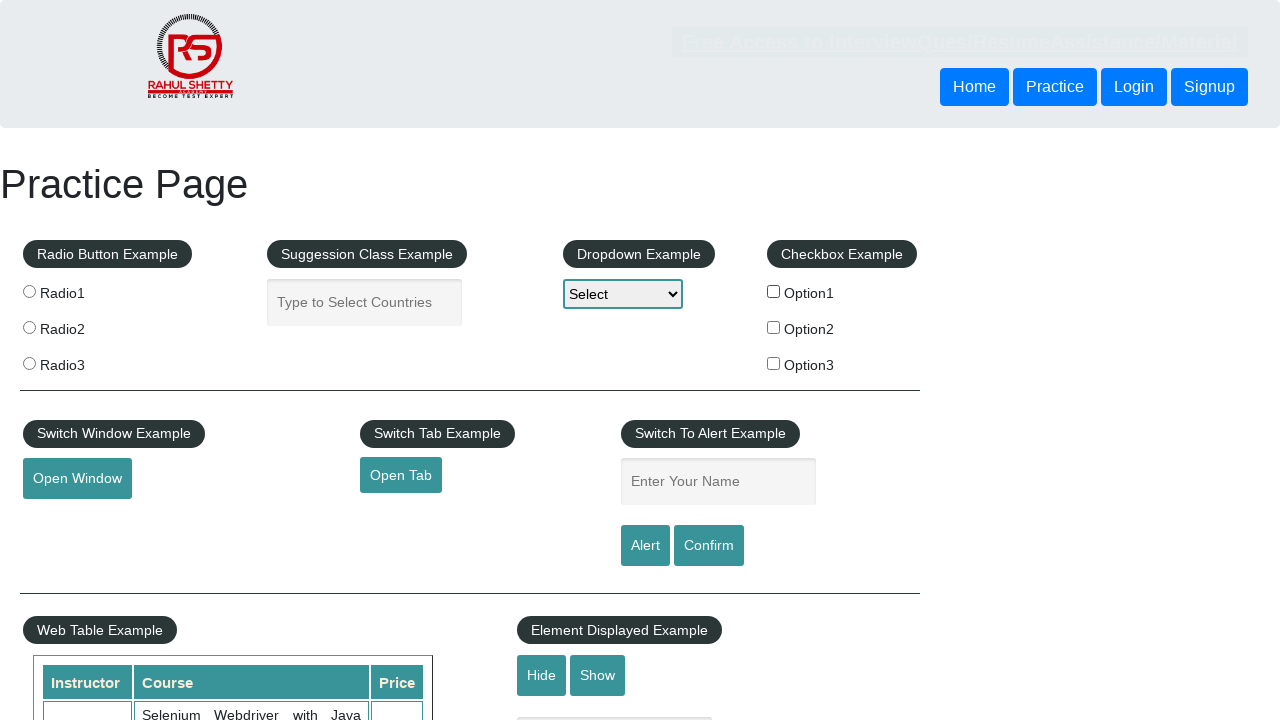

Checked checkbox selection state
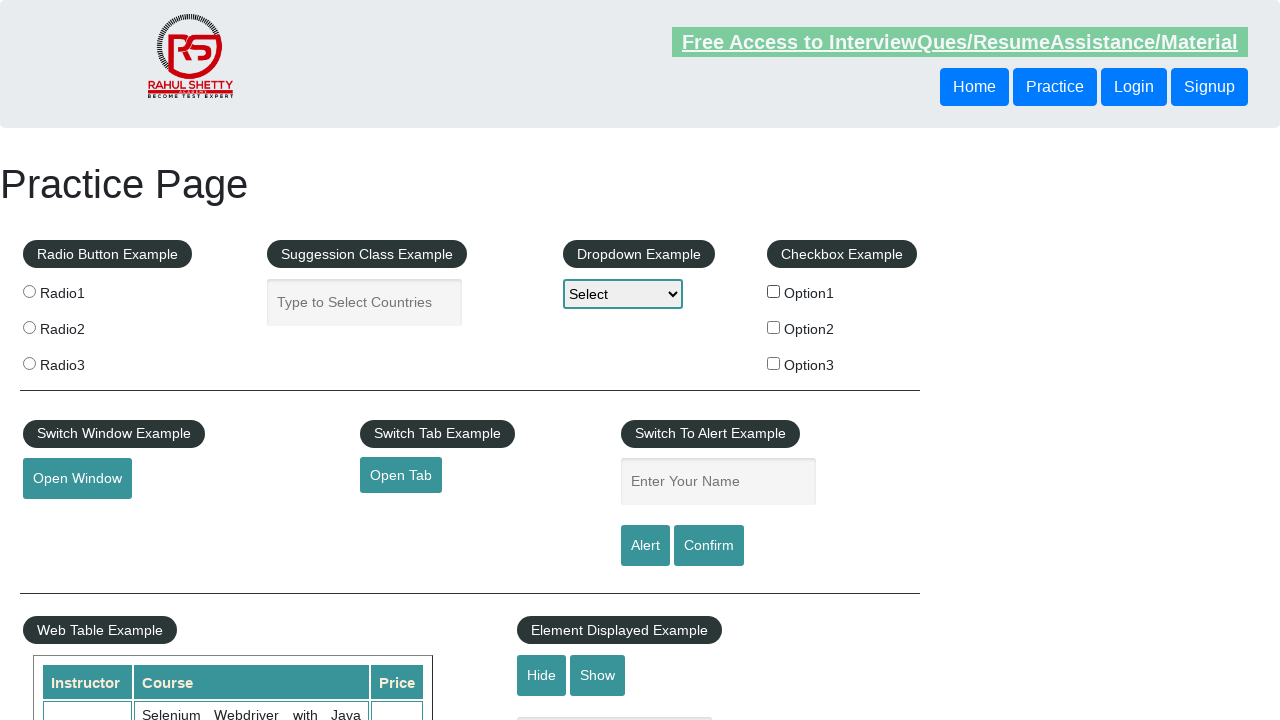

Verified: Checkbox is not selected
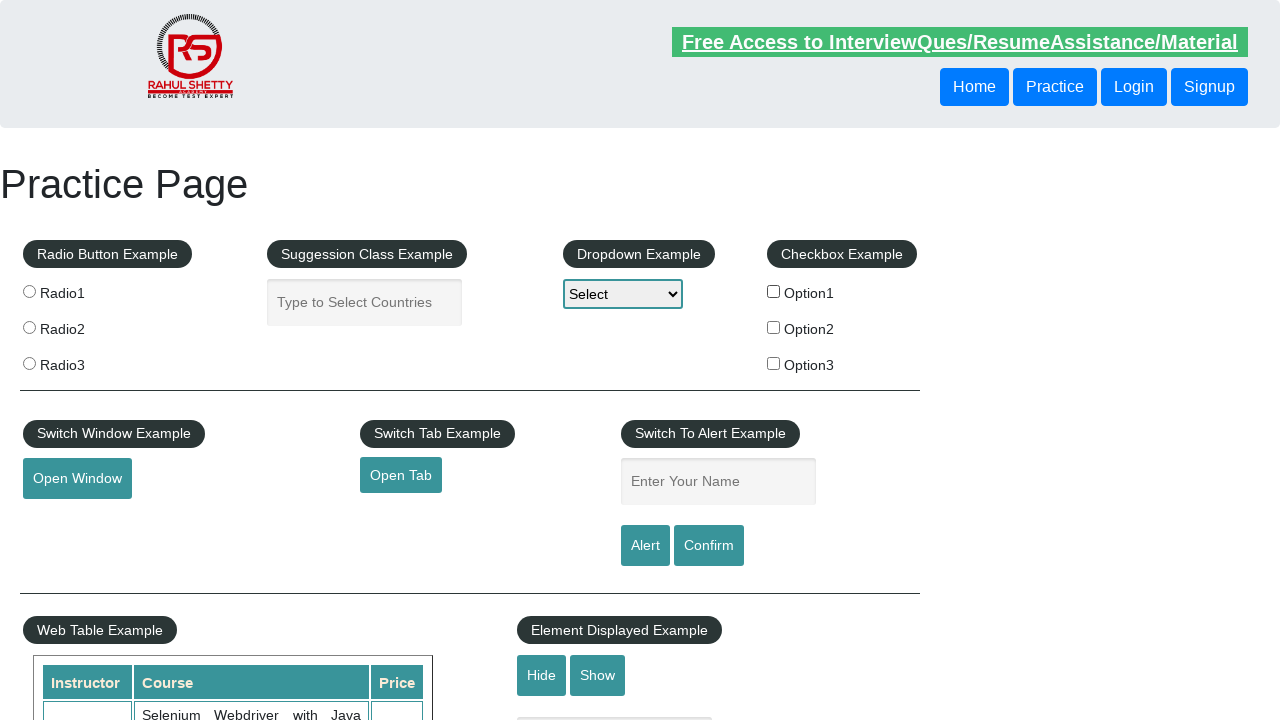

Located all checkbox elements on the page
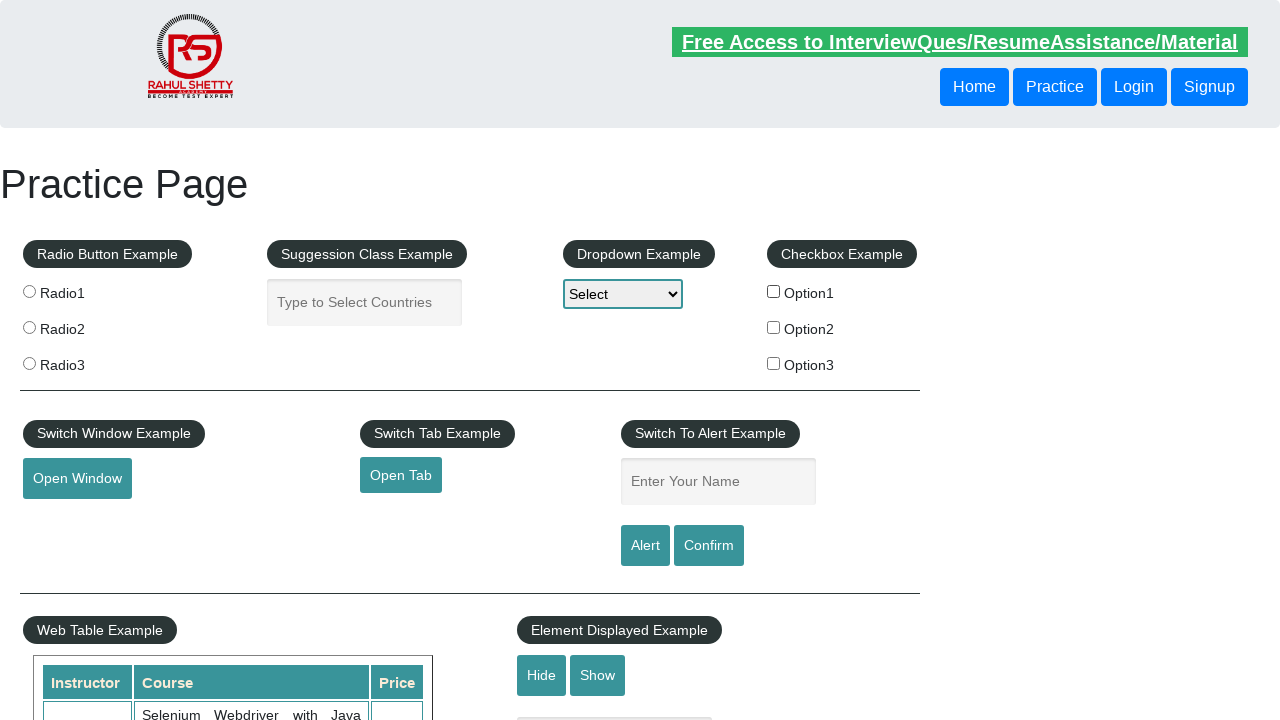

Counted total checkboxes on the page: 3
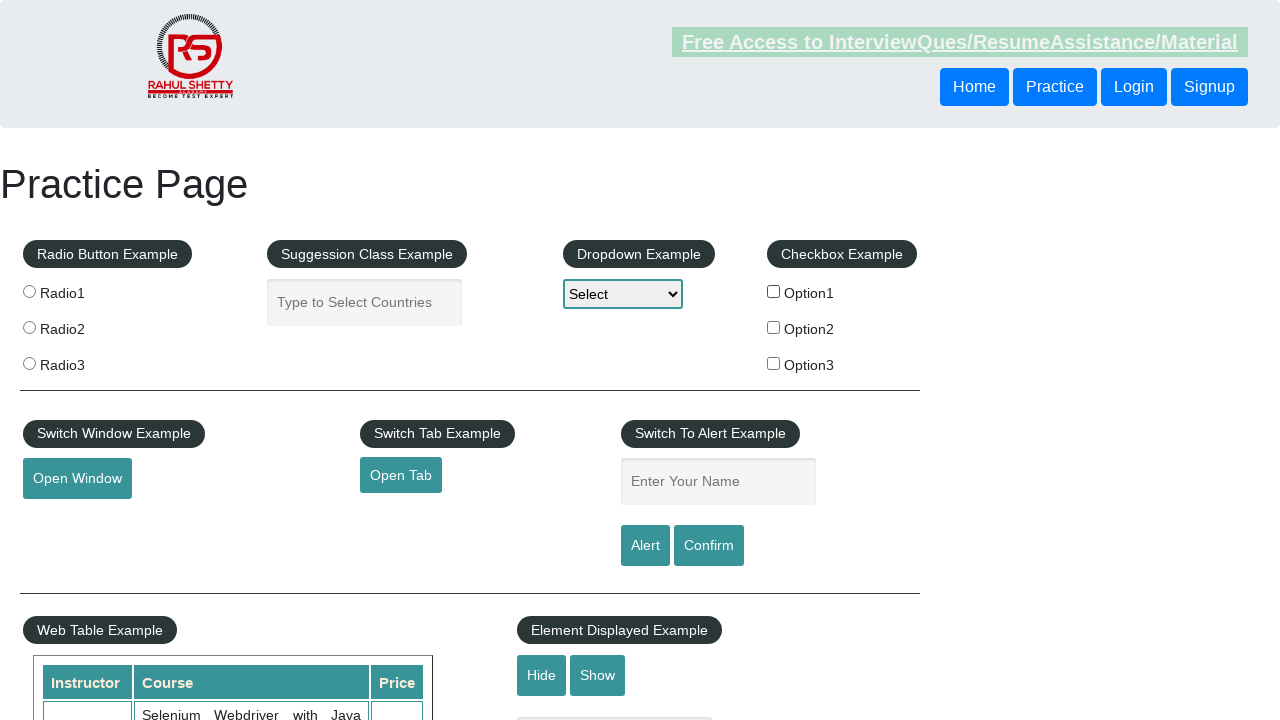

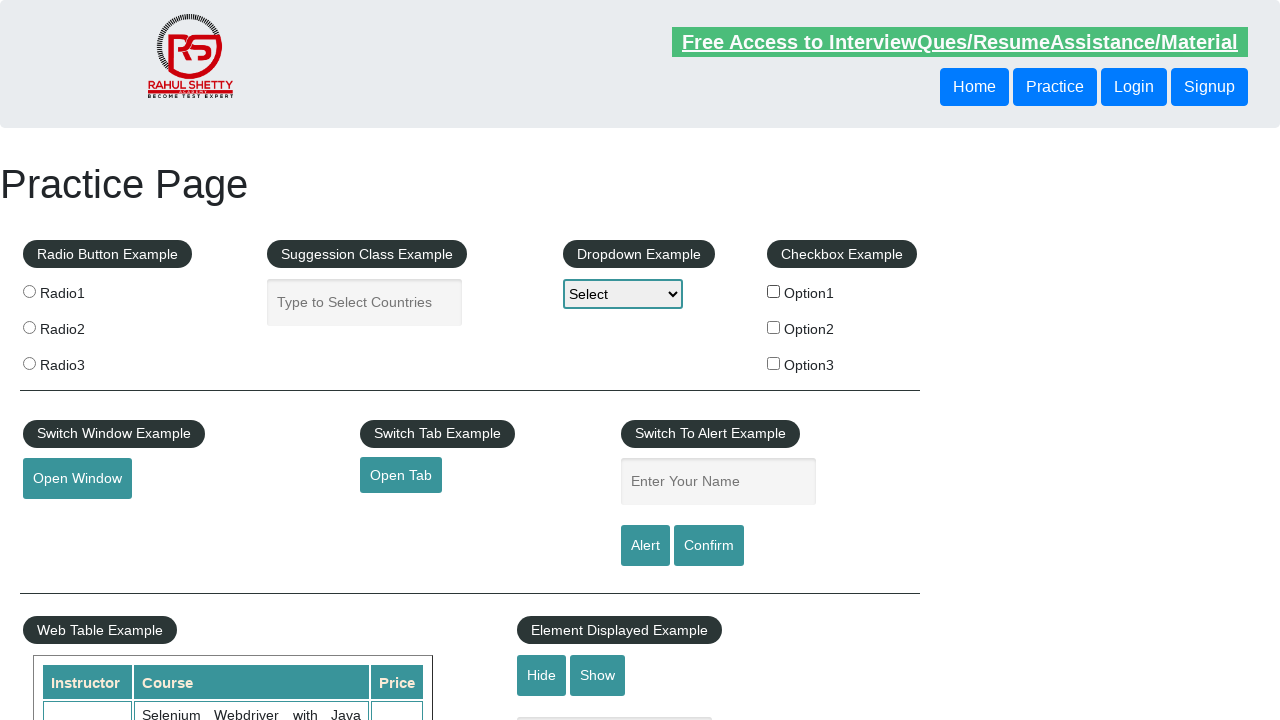